Tests that edits are saved when the input field loses focus (blur event)

Starting URL: https://demo.playwright.dev/todomvc

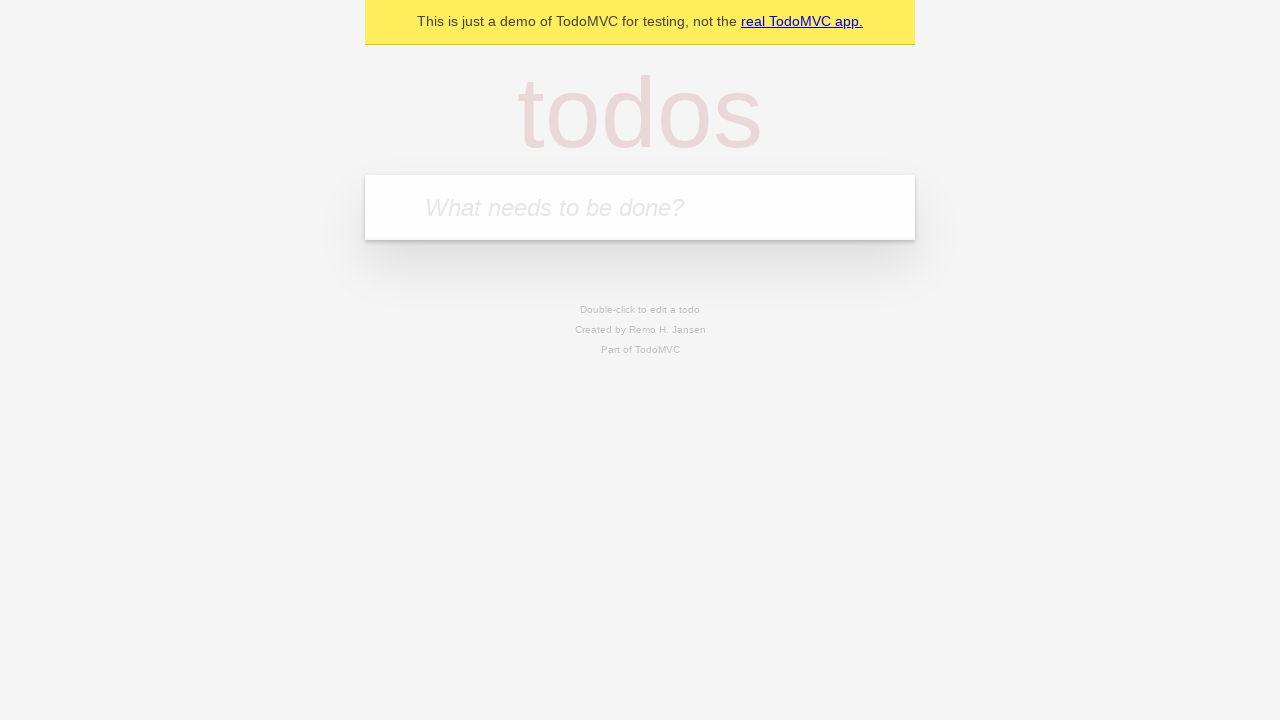

Filled input field with first todo 'buy some cheese' on internal:attr=[placeholder="What needs to be done?"i]
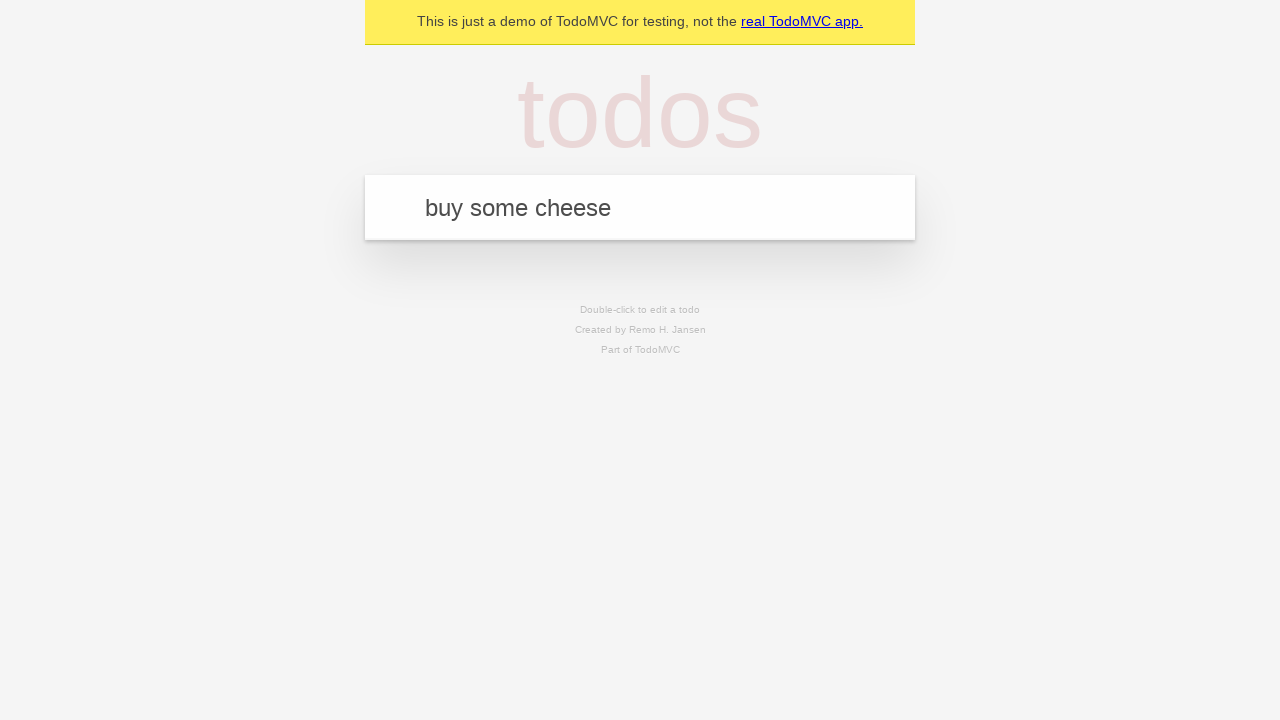

Pressed Enter to create first todo on internal:attr=[placeholder="What needs to be done?"i]
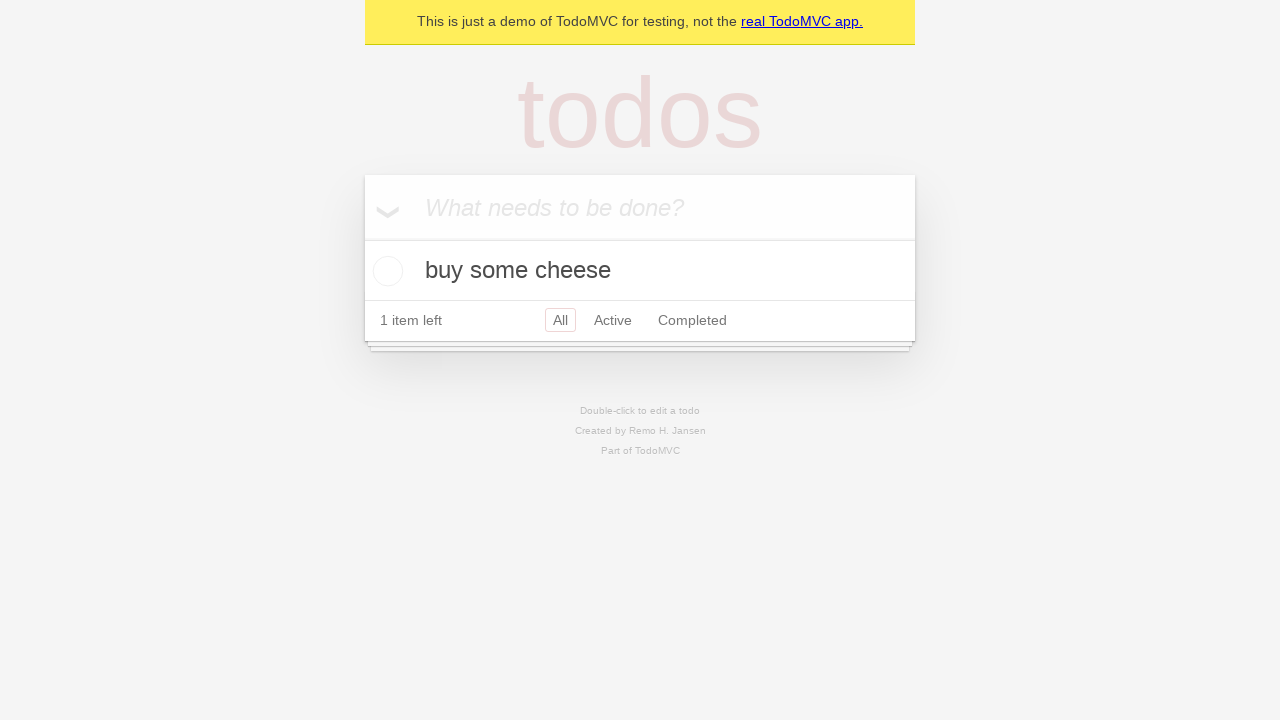

Filled input field with second todo 'feed the cat' on internal:attr=[placeholder="What needs to be done?"i]
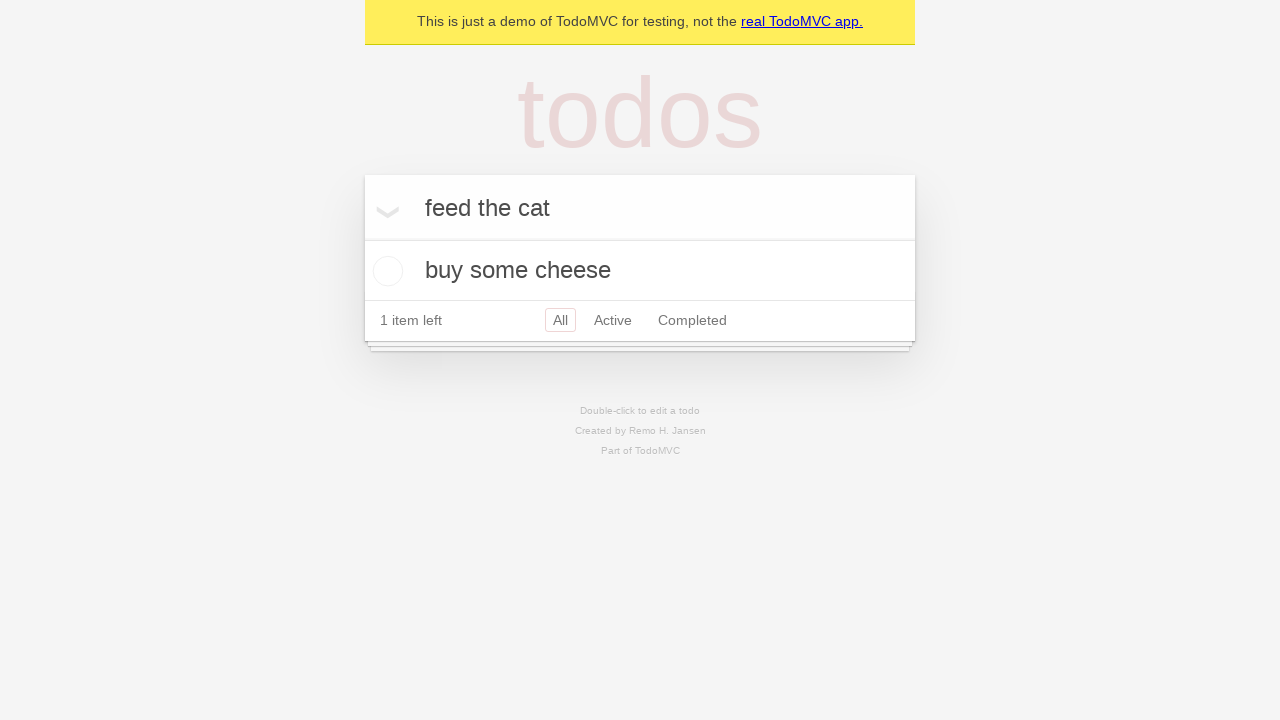

Pressed Enter to create second todo on internal:attr=[placeholder="What needs to be done?"i]
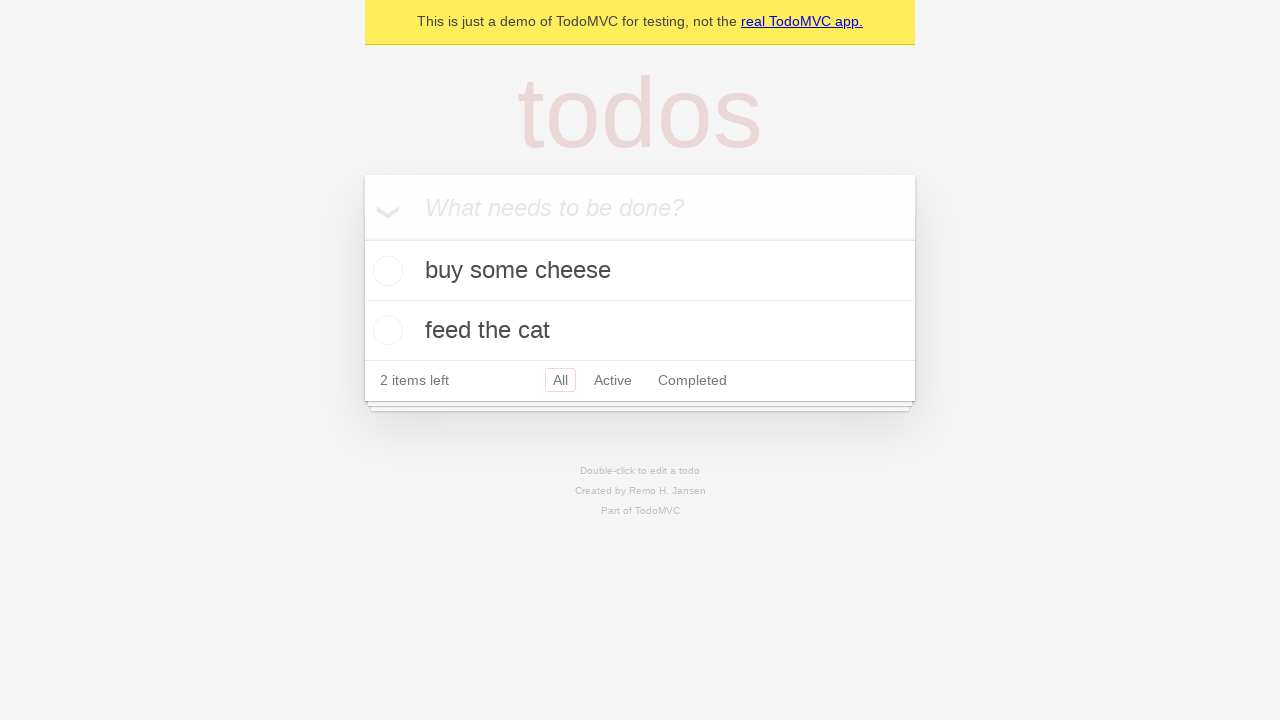

Filled input field with third todo 'book a doctors appointment' on internal:attr=[placeholder="What needs to be done?"i]
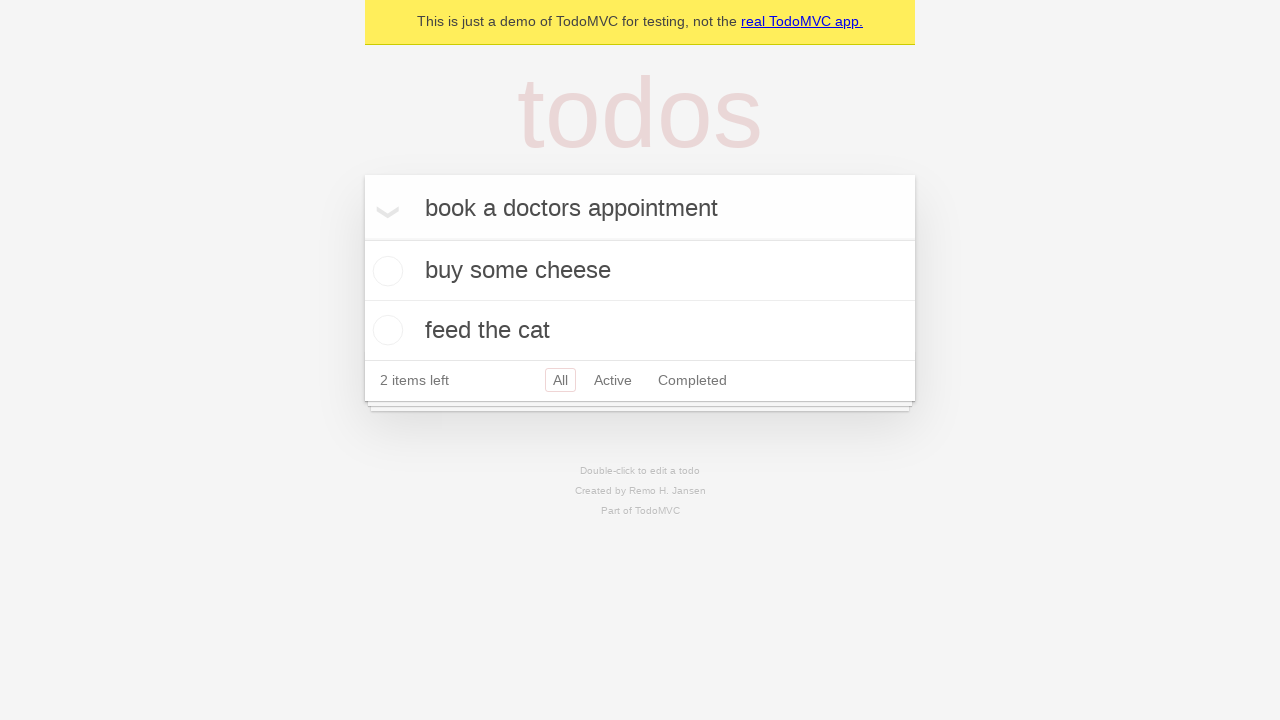

Pressed Enter to create third todo on internal:attr=[placeholder="What needs to be done?"i]
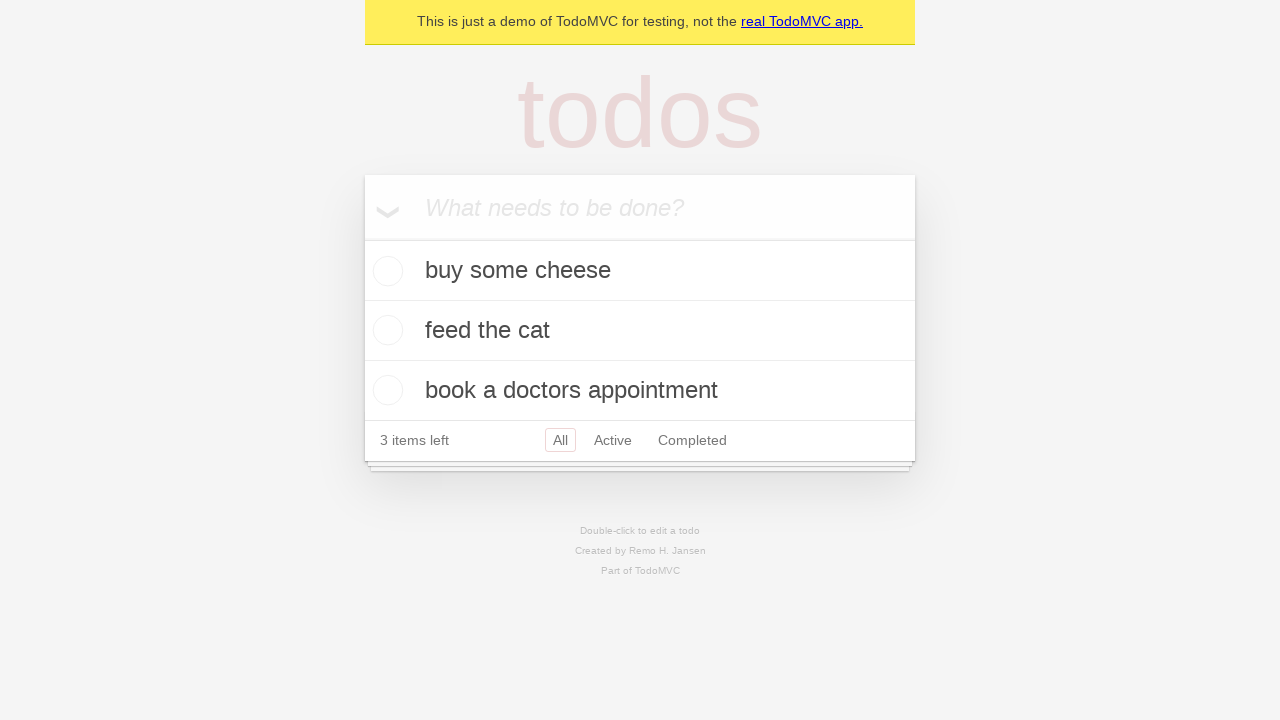

Double-clicked second todo to enter edit mode at (640, 331) on [data-testid='todo-item'] >> nth=1
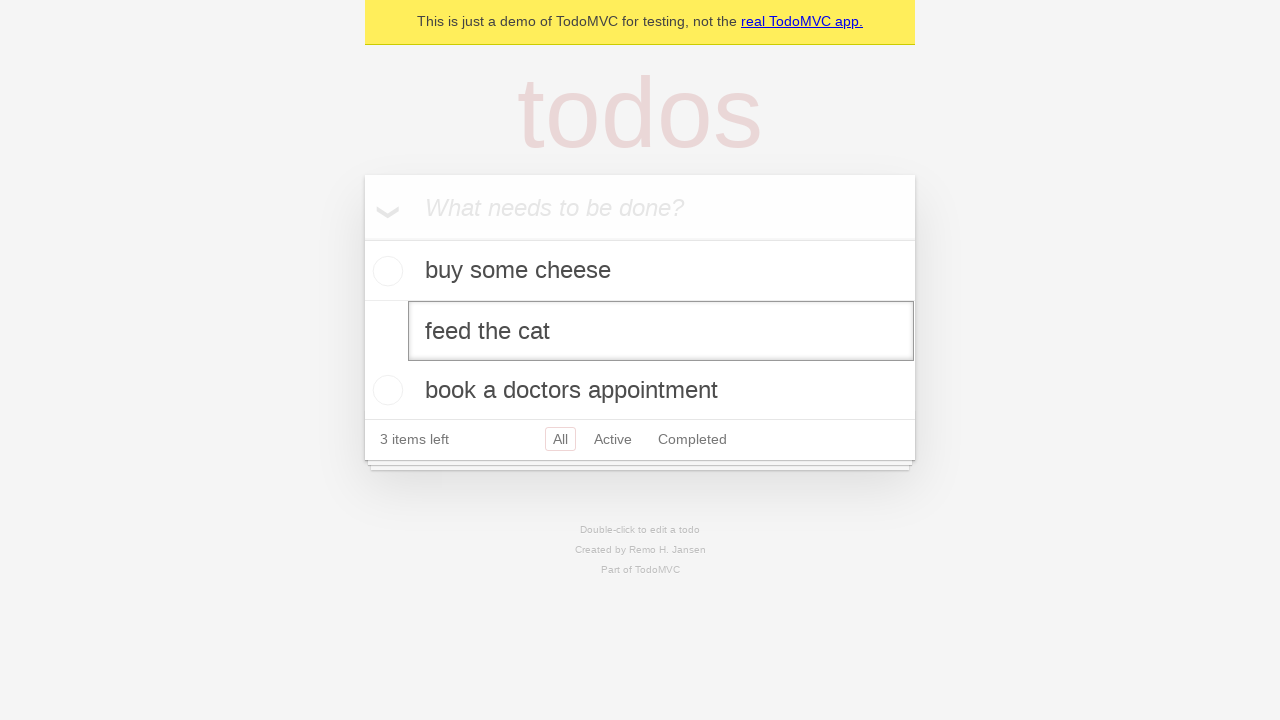

Filled edit textbox with updated todo text 'buy some sausages' on [data-testid='todo-item'] >> nth=1 >> internal:role=textbox[name="Edit"i]
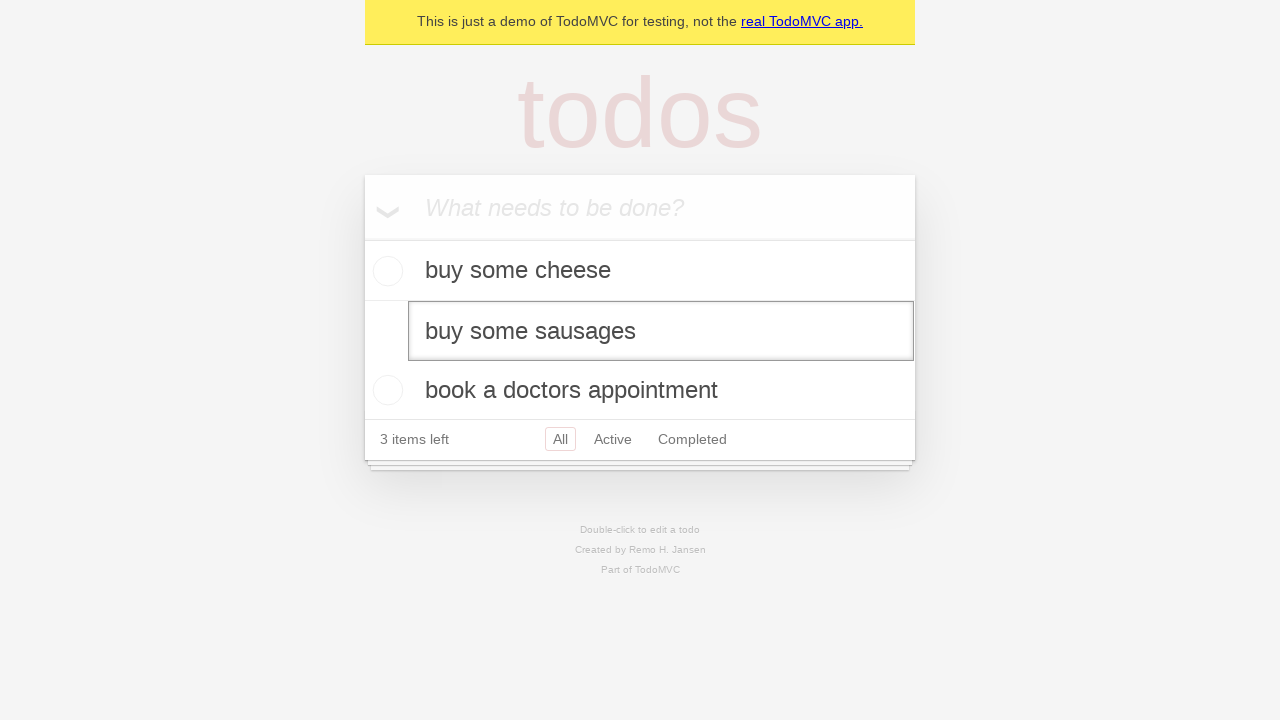

Dispatched blur event to trigger save on the edited todo
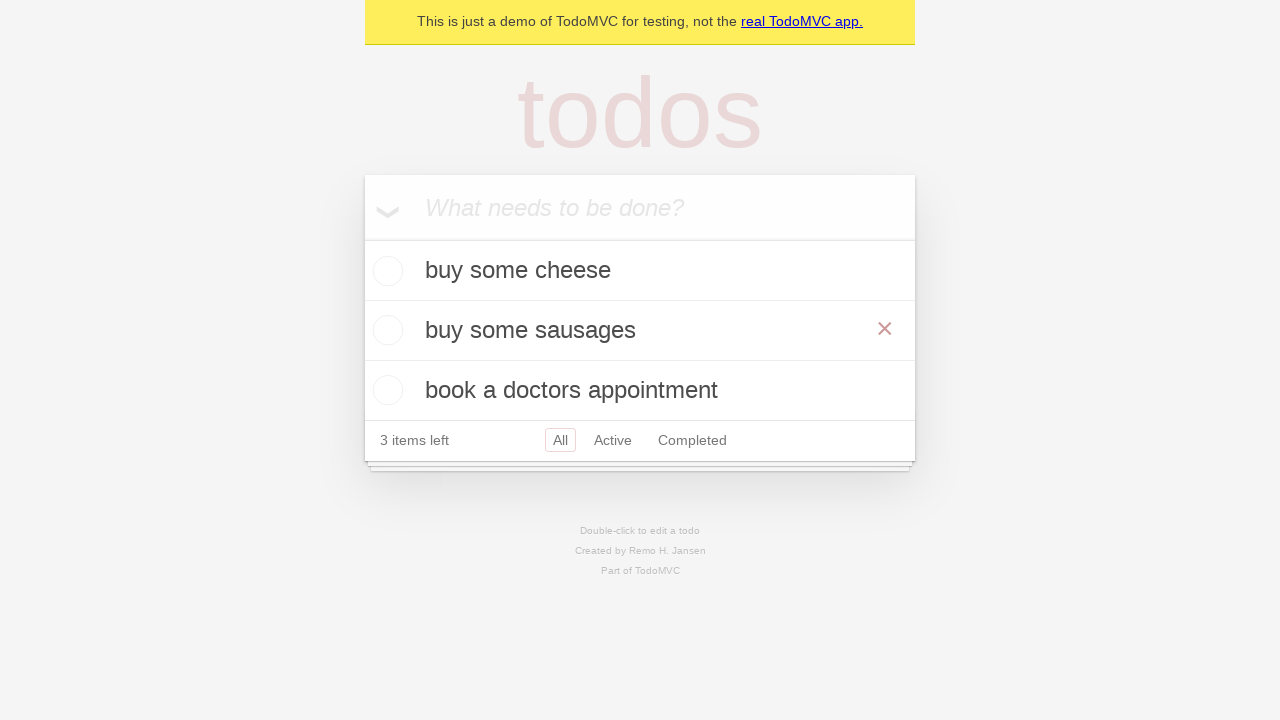

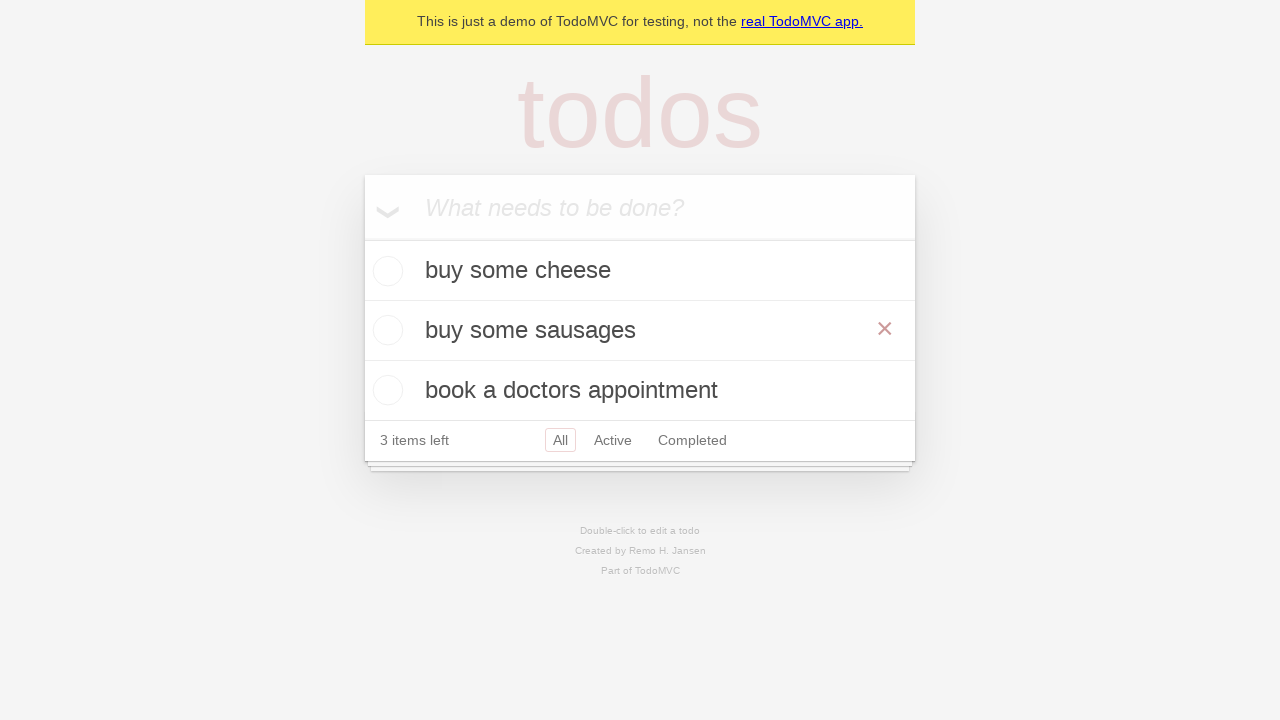